Tests page content by navigating to service and contact pages and verifying specific text content exists on each page.

Starting URL: https://vnext.vn

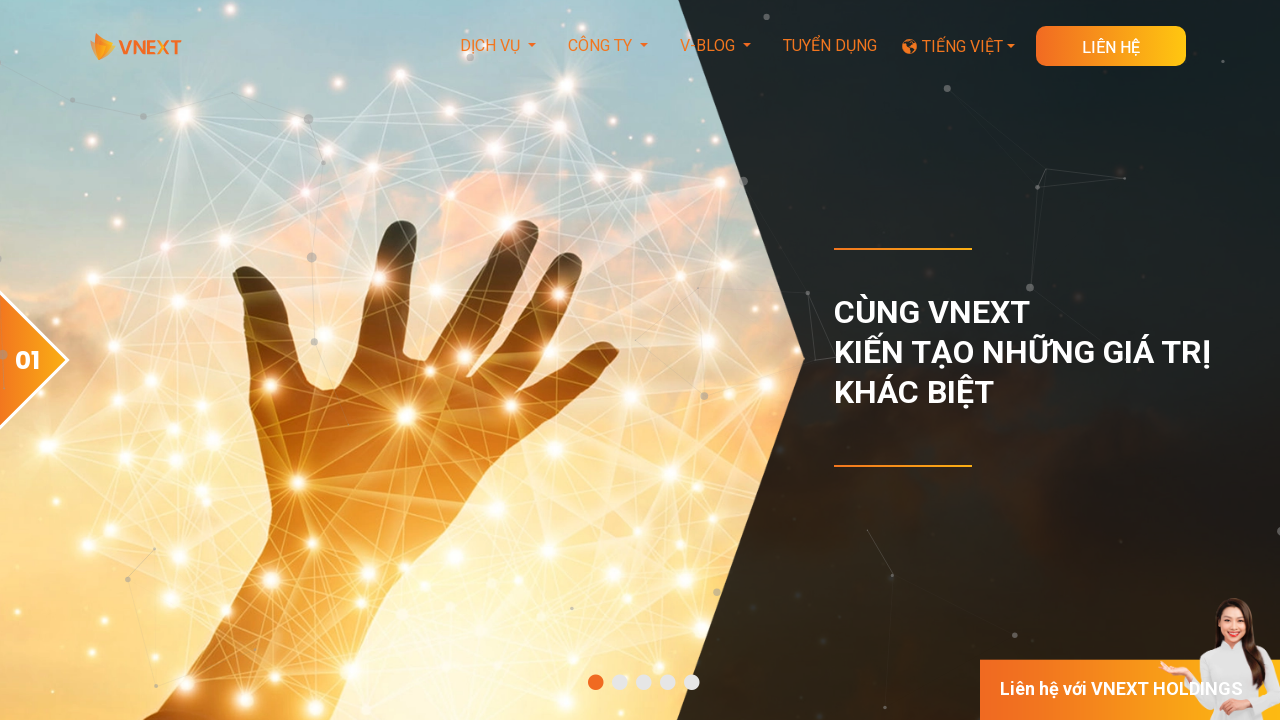

Clicked on Labo service link in footer at (384, 361) on xpath=//a[contains(text(),'Phát triển theo hình thức Labo')]
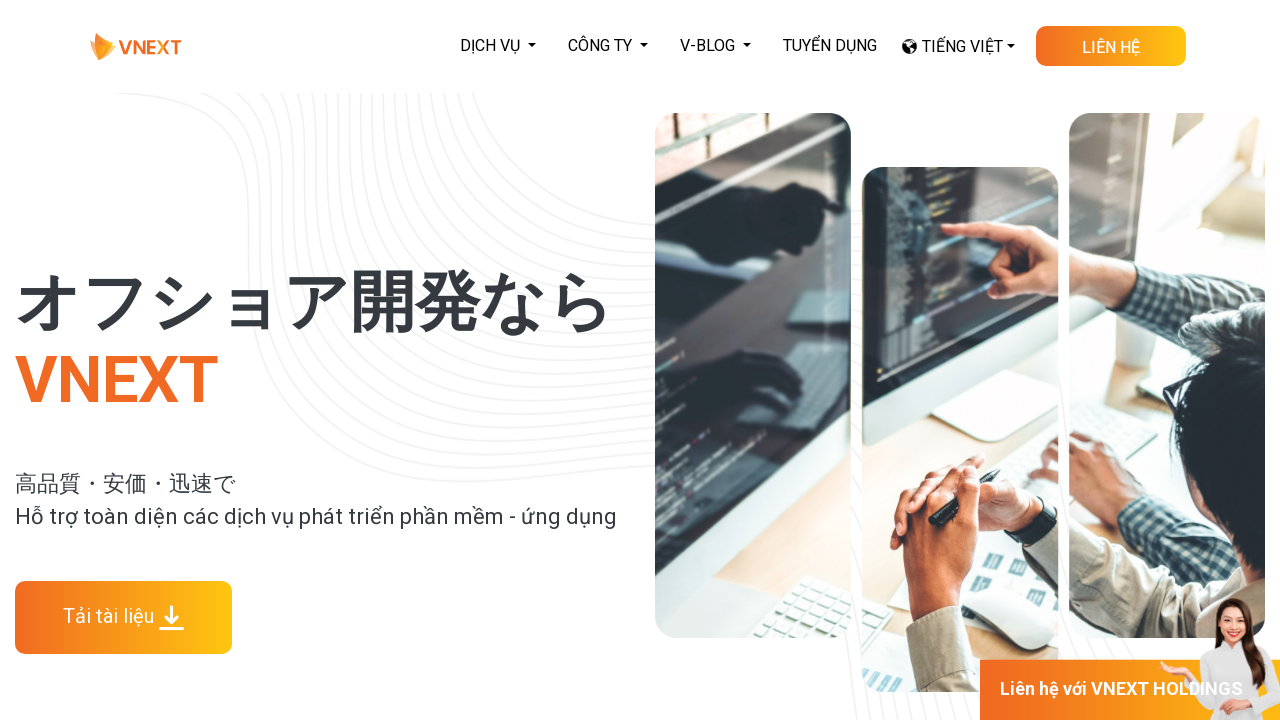

Service page loaded and DOM content ready
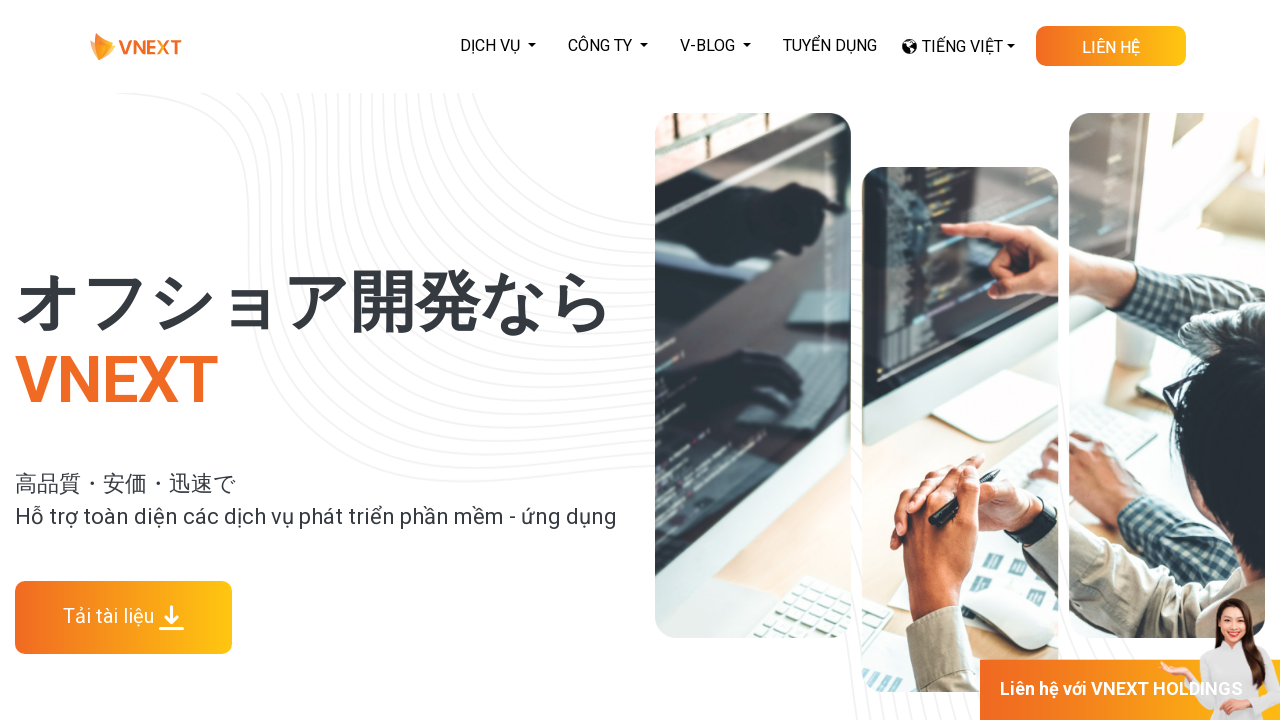

Verified service page contains expected text about diverse development types
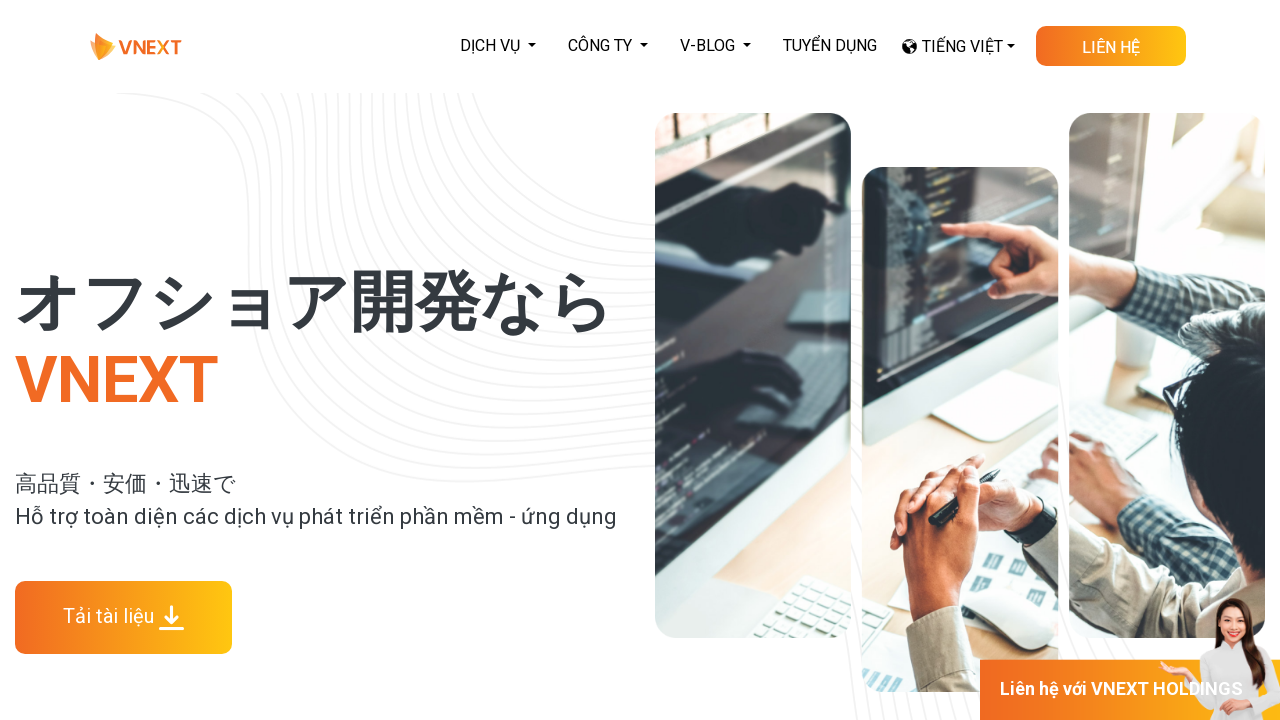

Clicked on contact button at (1111, 48) on xpath=//a[@class='skewed-button d-row download-doc-button']//p[contains(text(),'
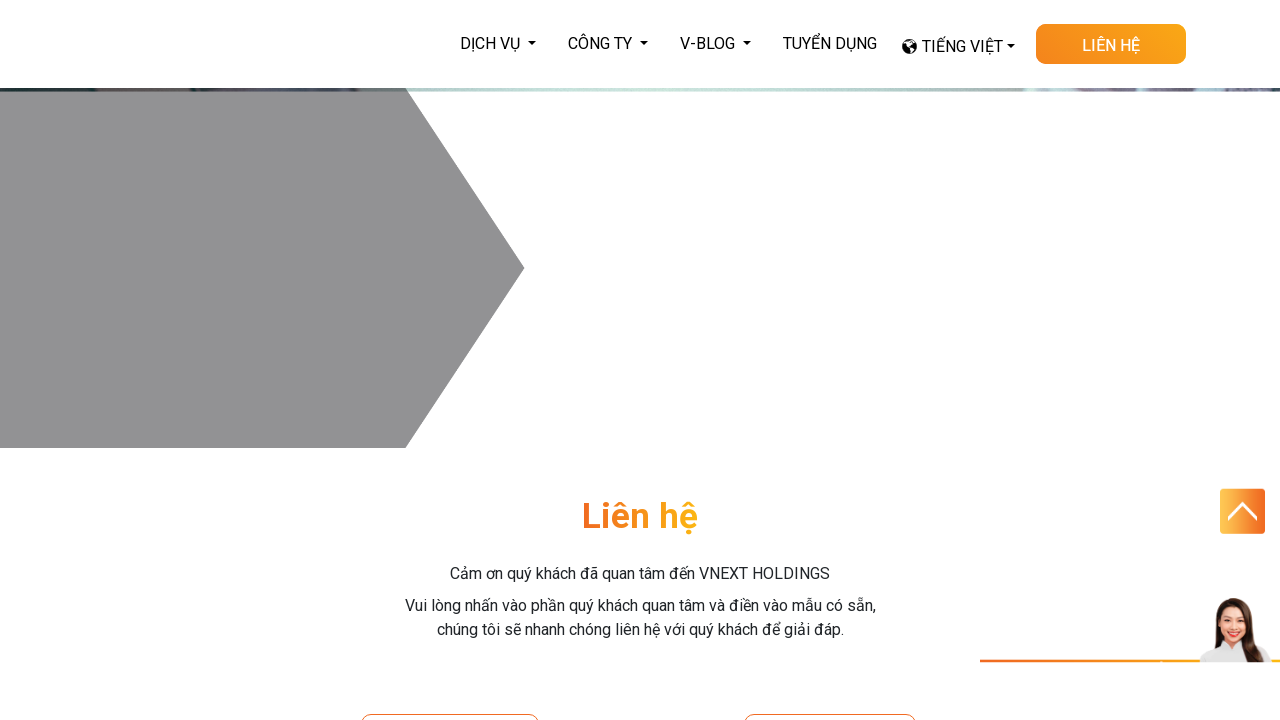

Contact page loaded and DOM content ready
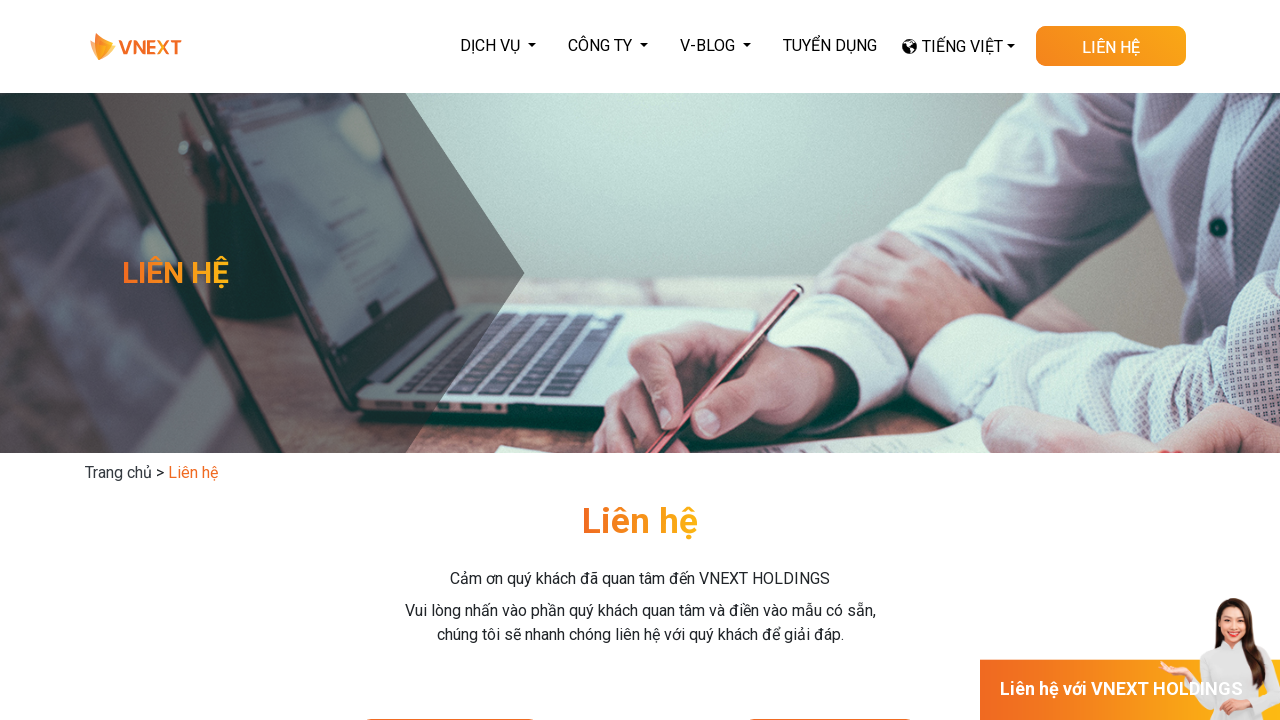

Verified contact page contains expected text about service contact information
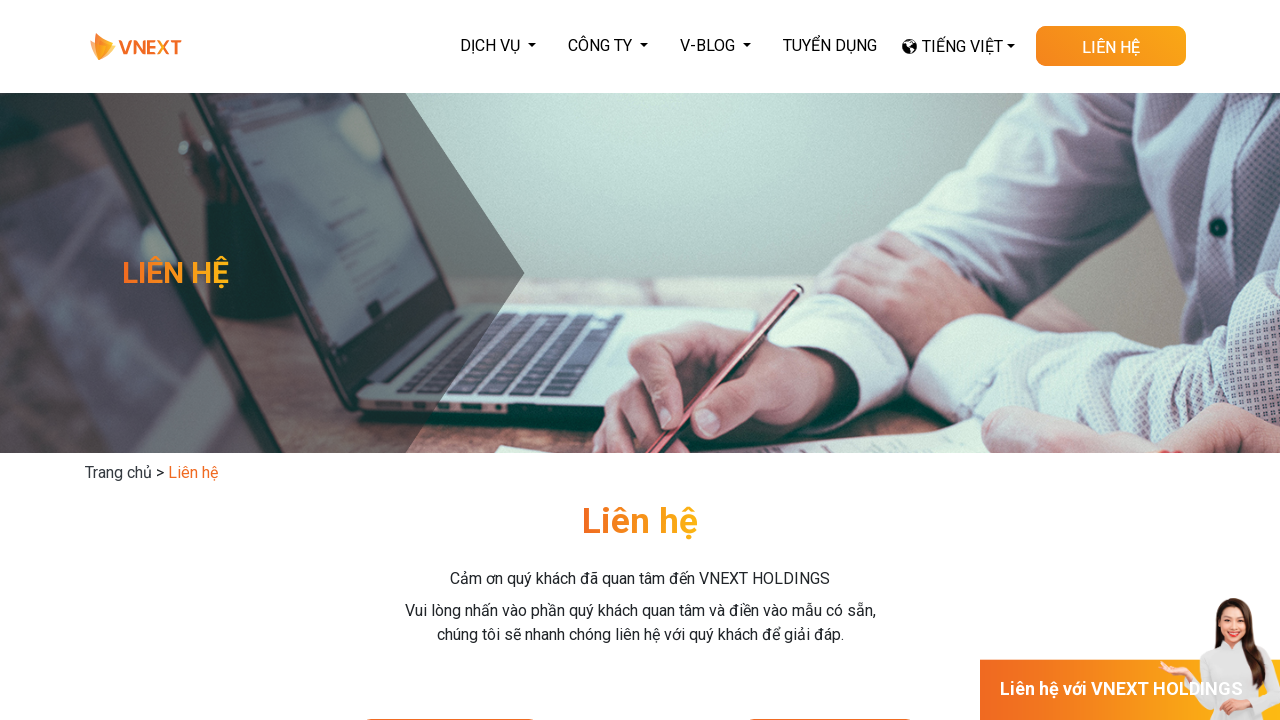

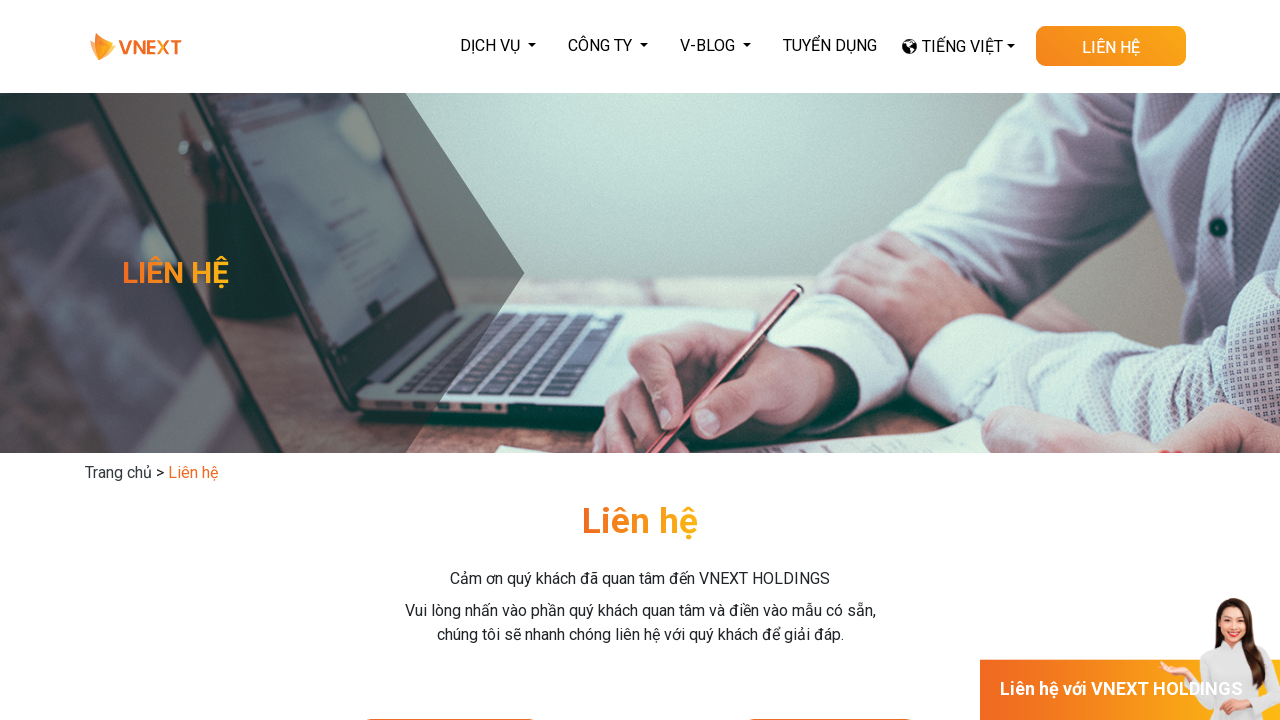